Navigates to W3Schools CSS table page and uses XPath to verify that row 4 of the customers table contains "Mexico"

Starting URL: https://www.w3schools.com/css/css_table.asp

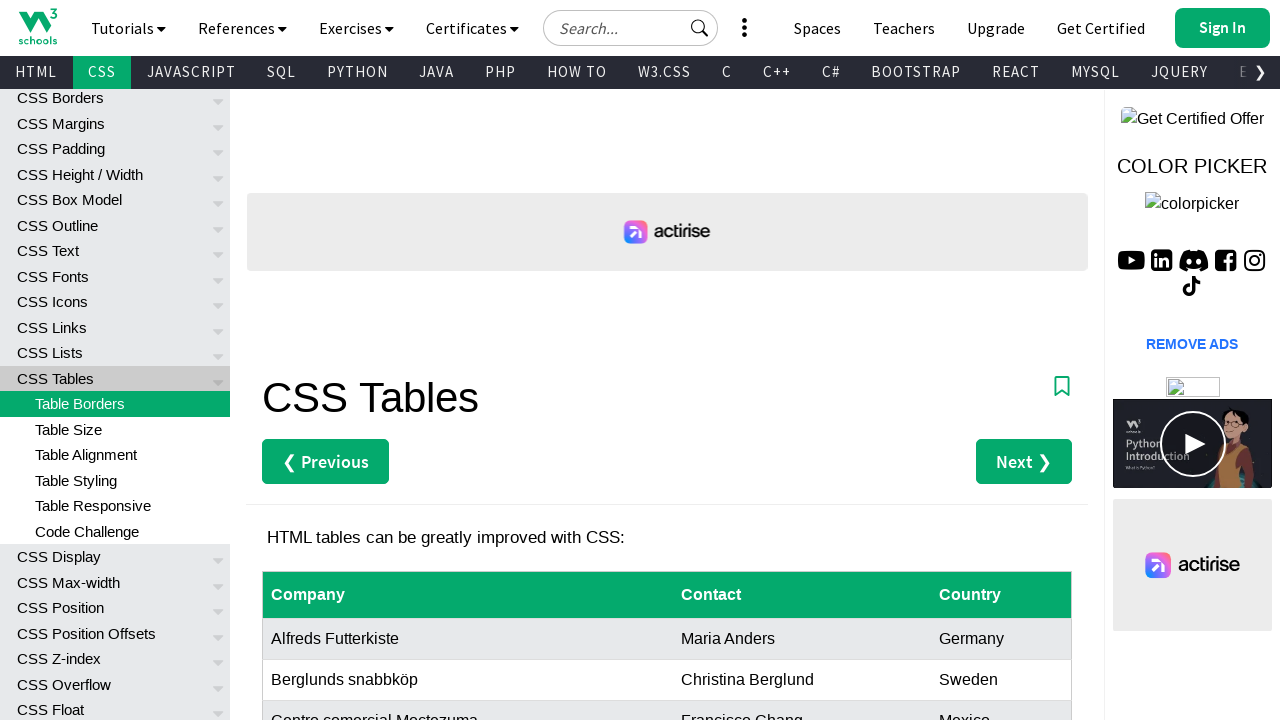

Navigated to W3Schools CSS table page
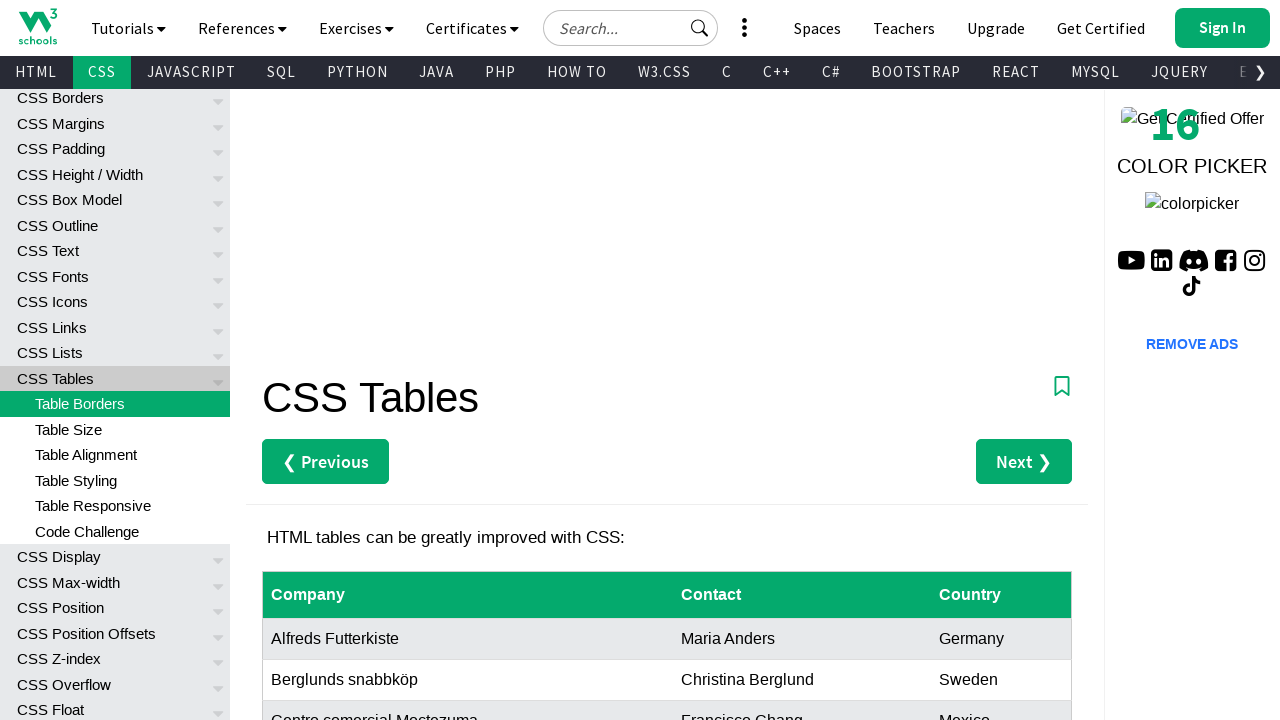

Customers table loaded and is visible
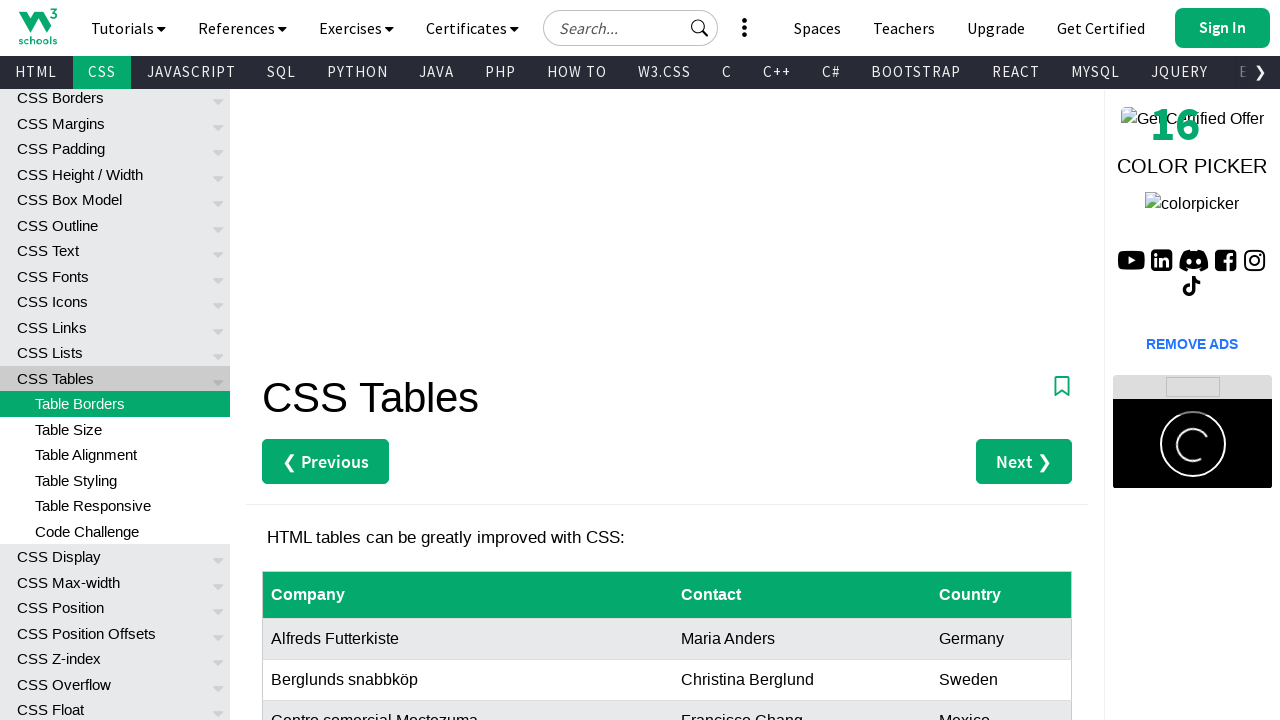

Located row 4 of the customers table using XPath
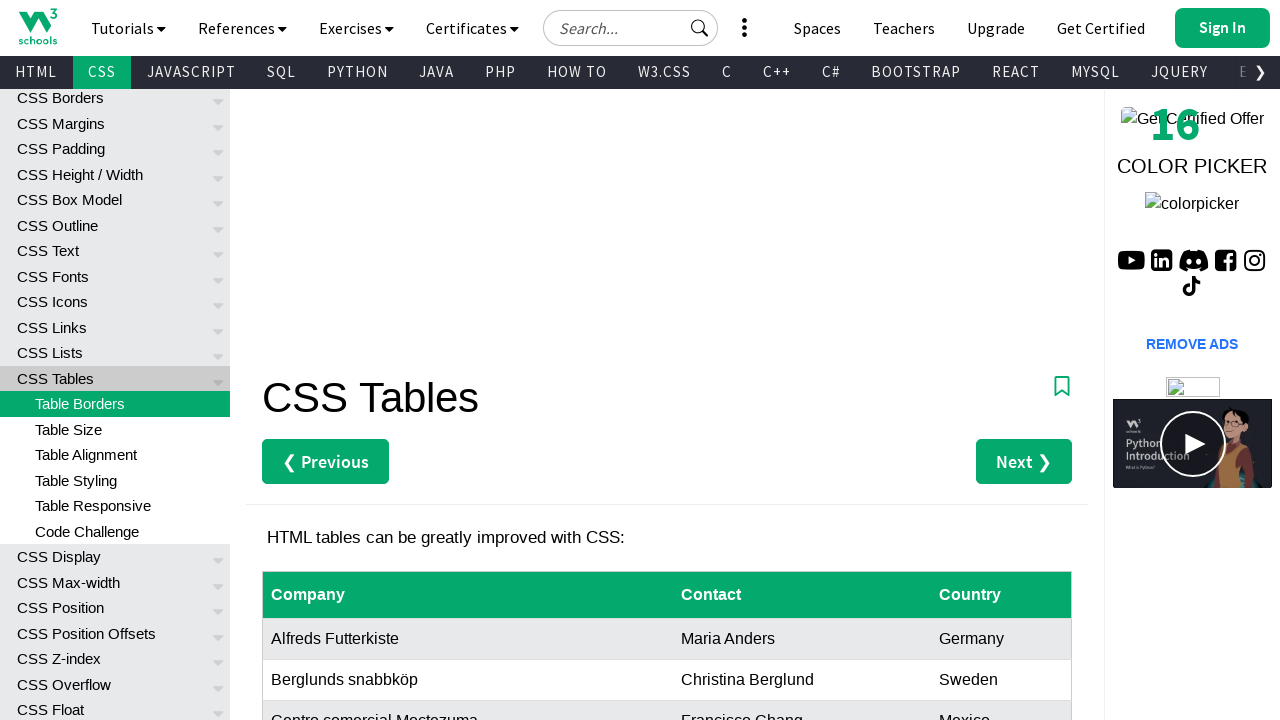

Retrieved text content from row 4
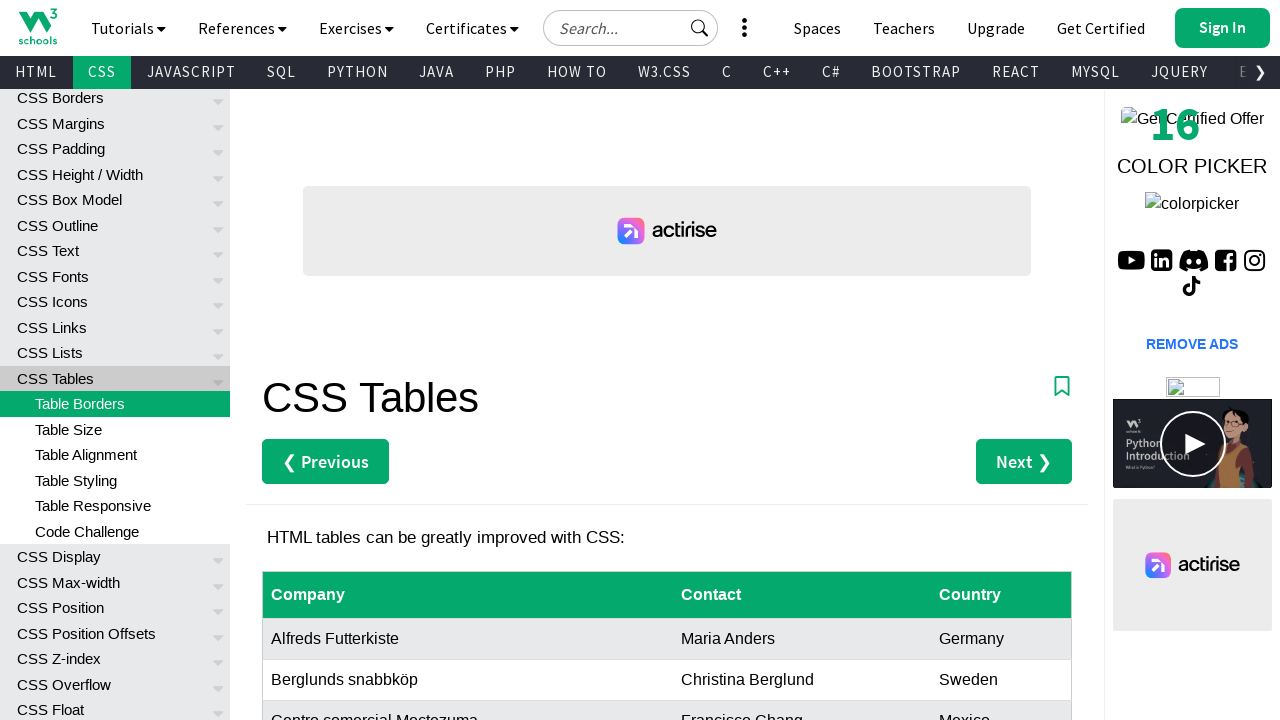

Verified that row 4 contains 'Mexico'
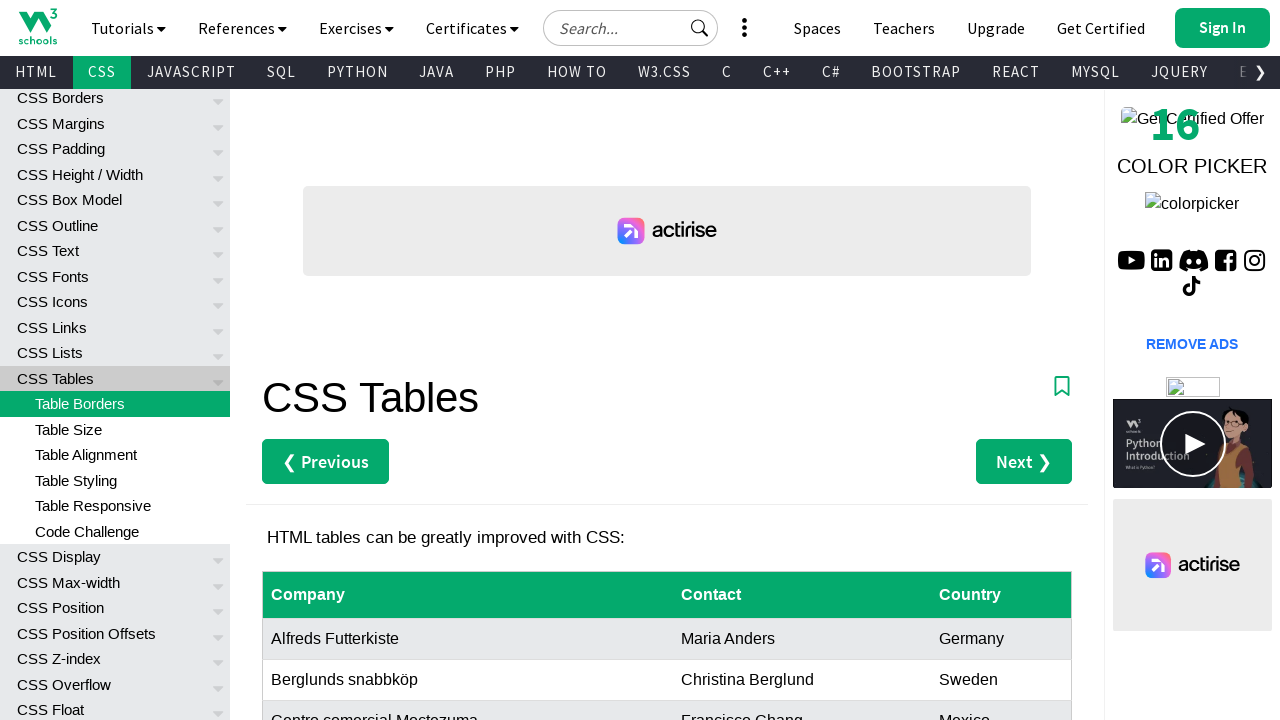

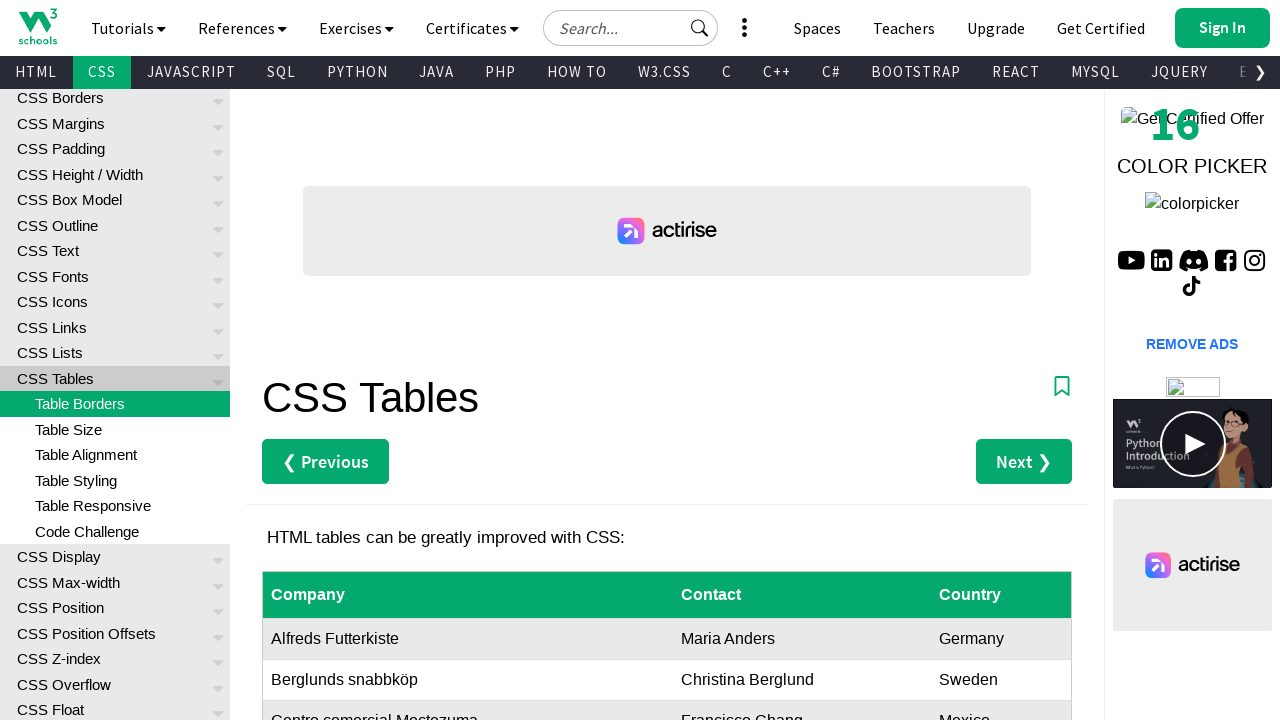